Tests navigation to the About Us page by clicking the About Us link in the home menu and verifying the page title

Starting URL: https://parabank.parasoft.com/parabank/index.htm

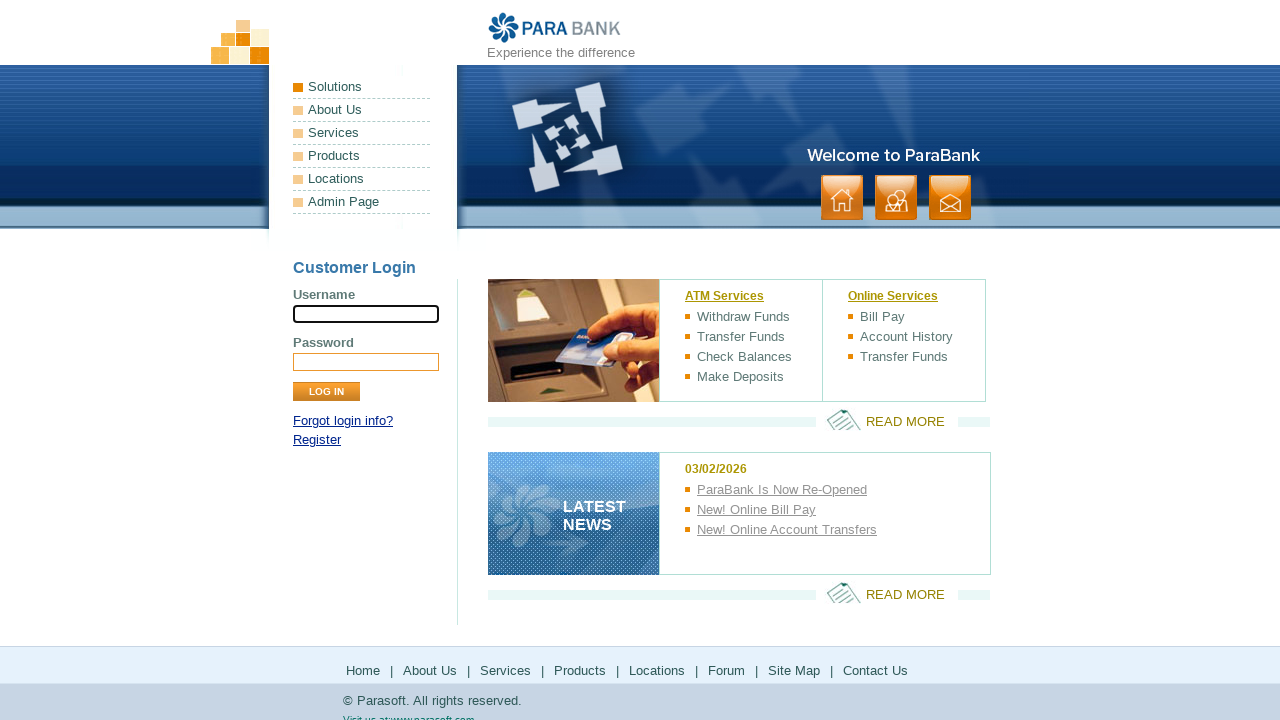

Clicked About Us link in navigation at (362, 110) on a[href*='about']
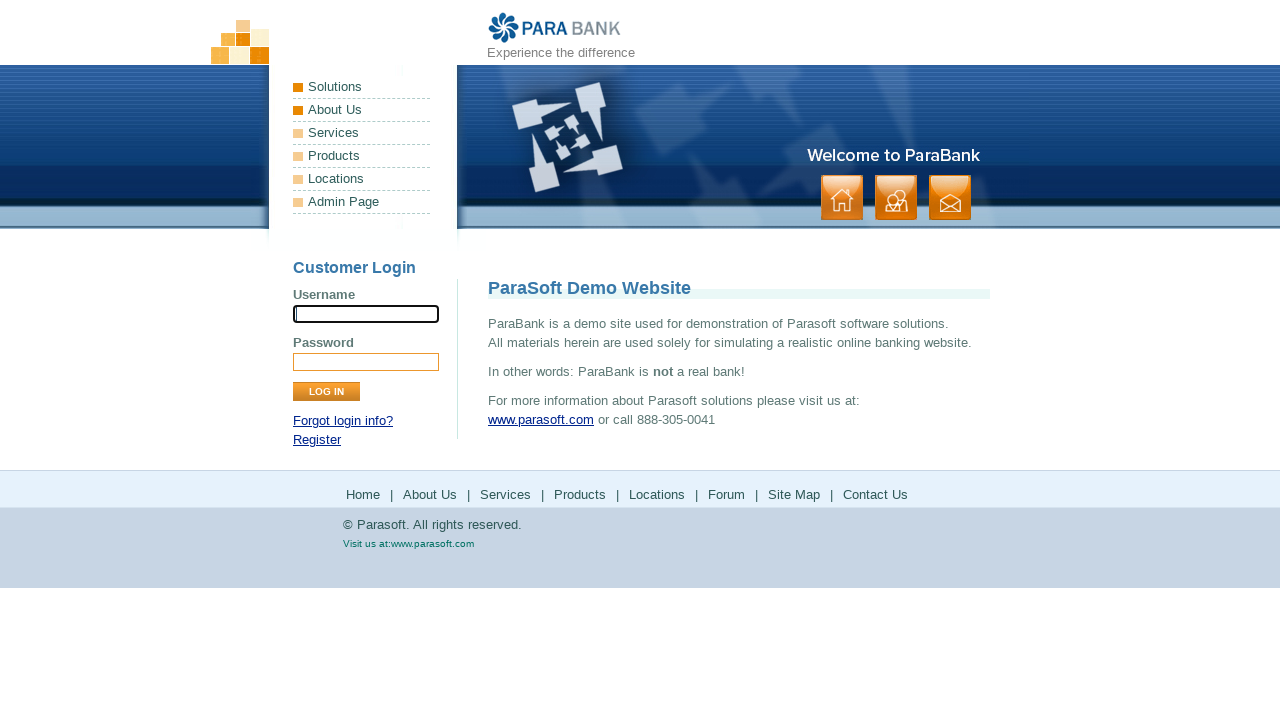

Waited for page DOM to be fully loaded
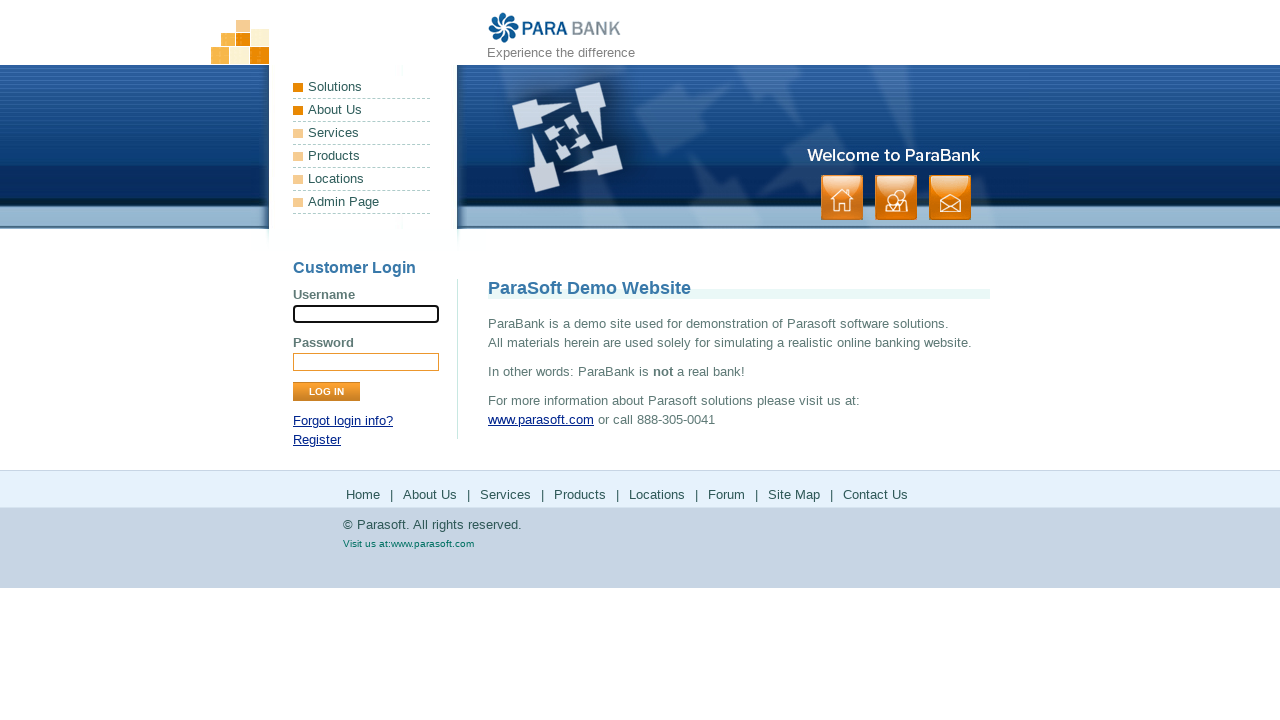

Verified page title is 'ParaBank | About Us'
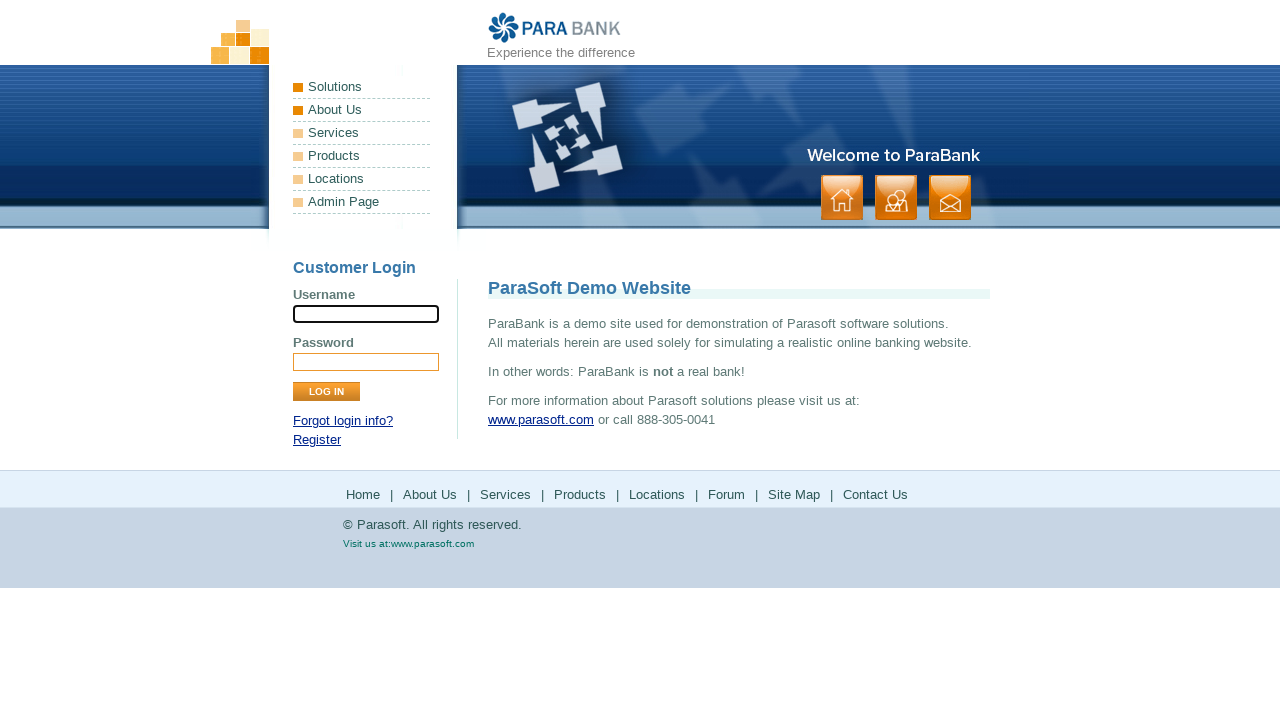

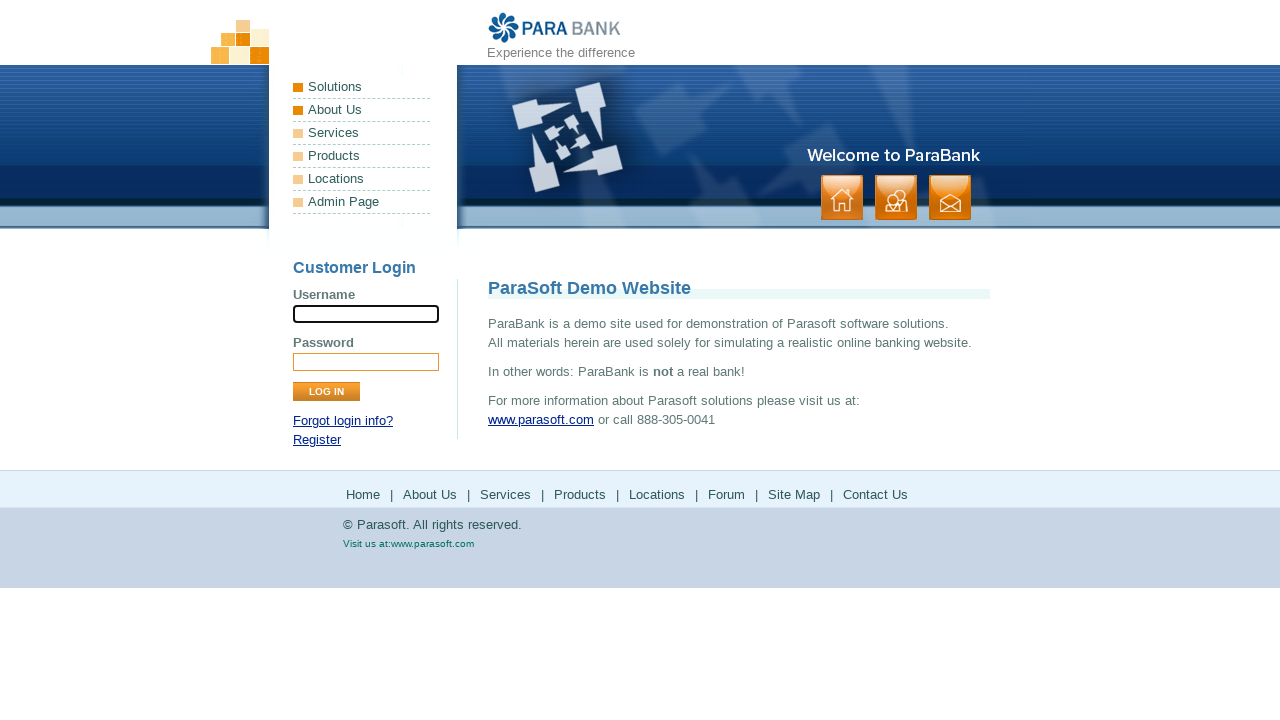